Tests clearing the complete state of all items by checking then unchecking toggle-all

Starting URL: https://demo.playwright.dev/todomvc

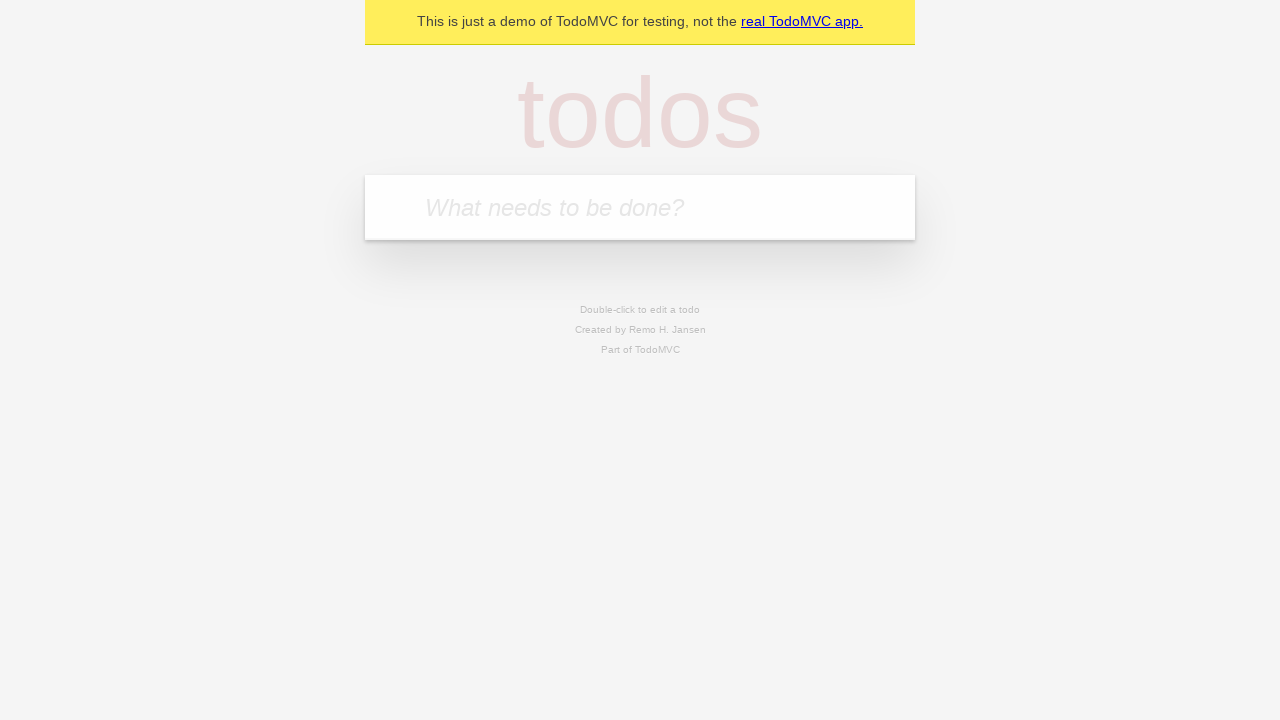

Filled todo input with 'buy some cheese' on internal:attr=[placeholder="What needs to be done?"i]
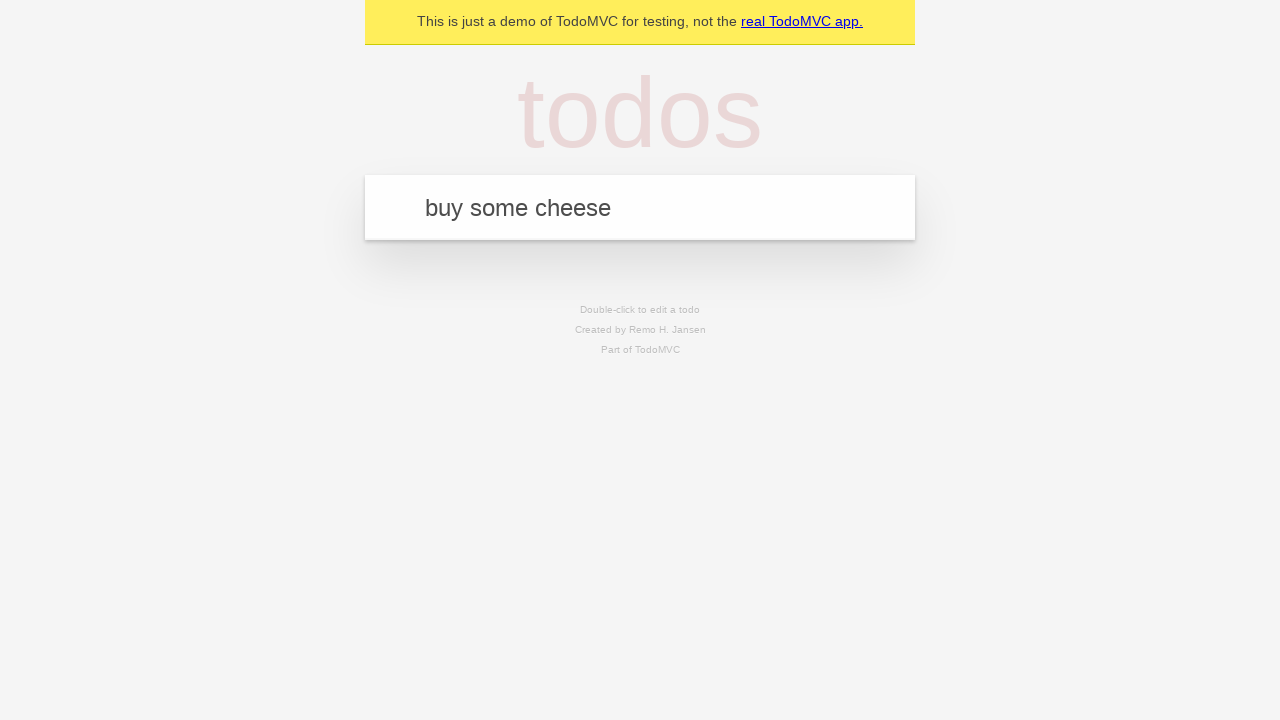

Pressed Enter to create todo 'buy some cheese' on internal:attr=[placeholder="What needs to be done?"i]
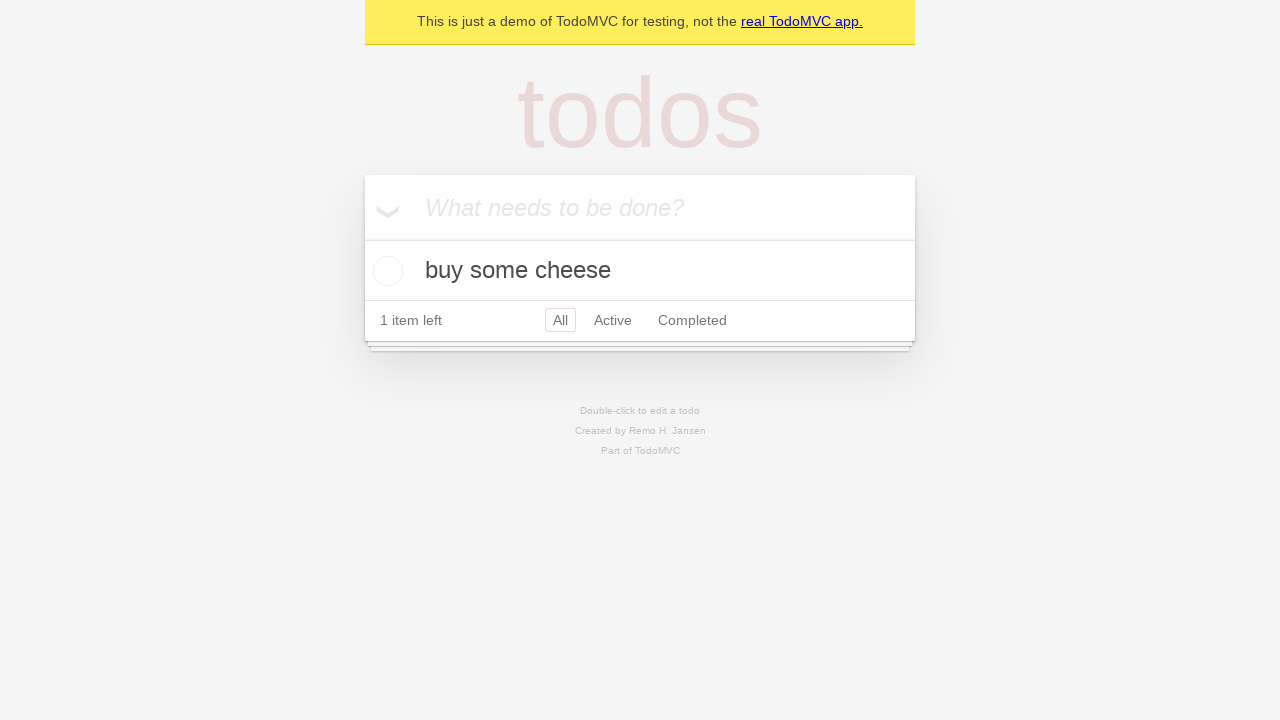

Filled todo input with 'feed the cat' on internal:attr=[placeholder="What needs to be done?"i]
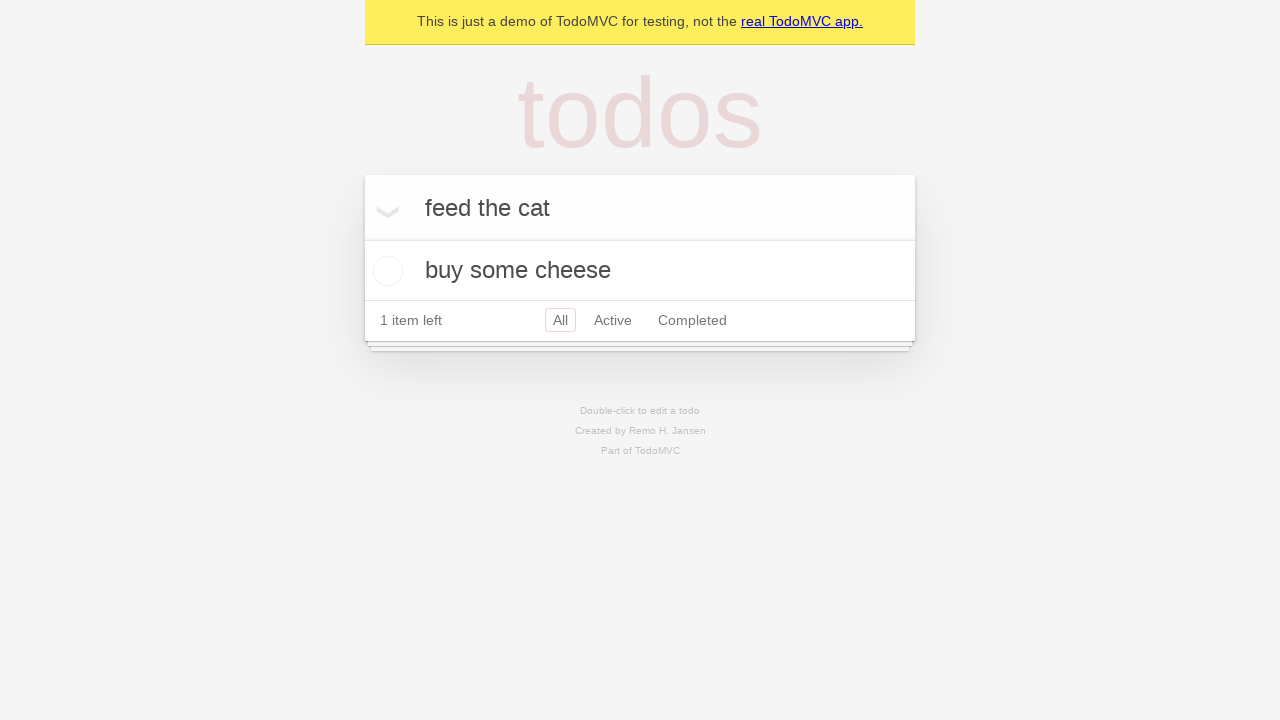

Pressed Enter to create todo 'feed the cat' on internal:attr=[placeholder="What needs to be done?"i]
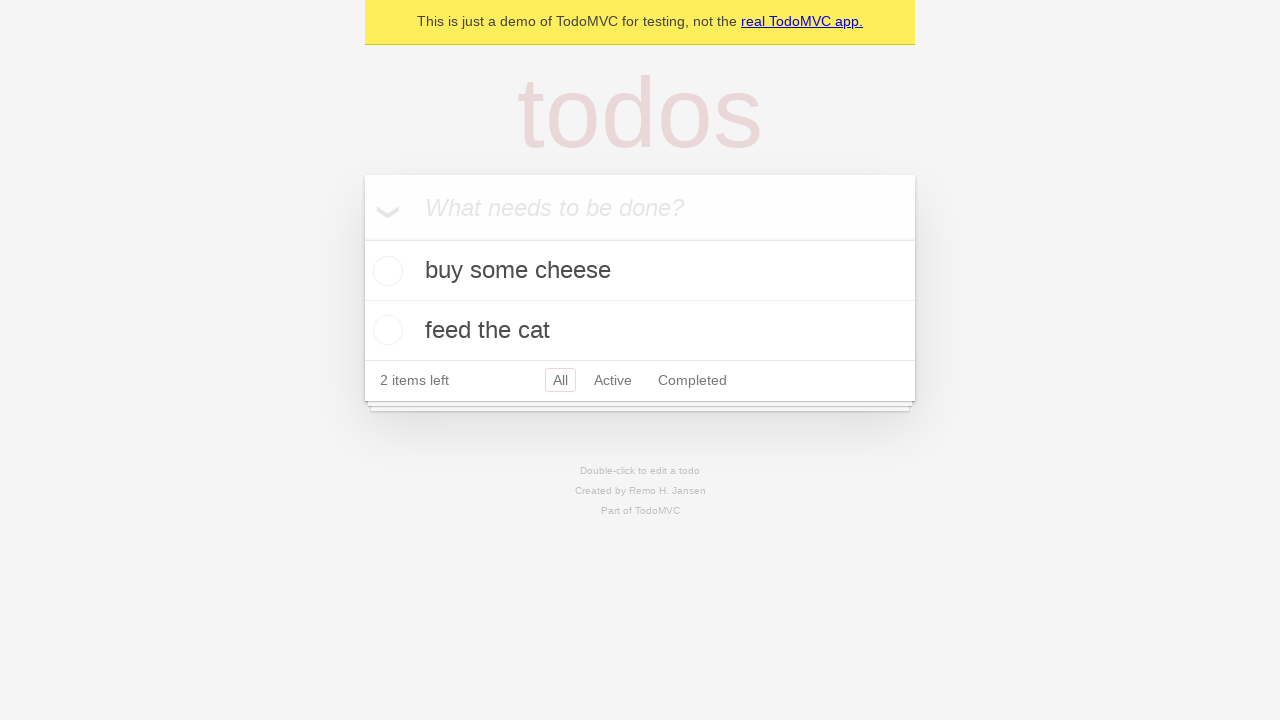

Filled todo input with 'book a doctors appointment' on internal:attr=[placeholder="What needs to be done?"i]
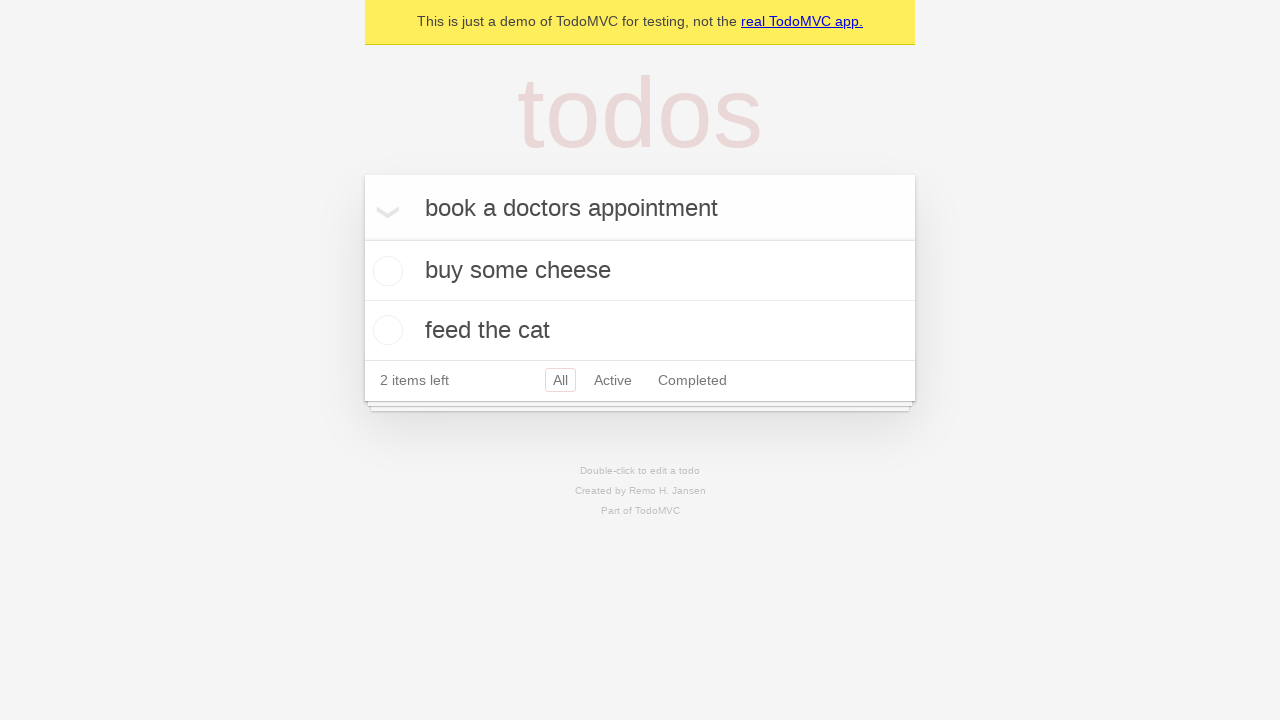

Pressed Enter to create todo 'book a doctors appointment' on internal:attr=[placeholder="What needs to be done?"i]
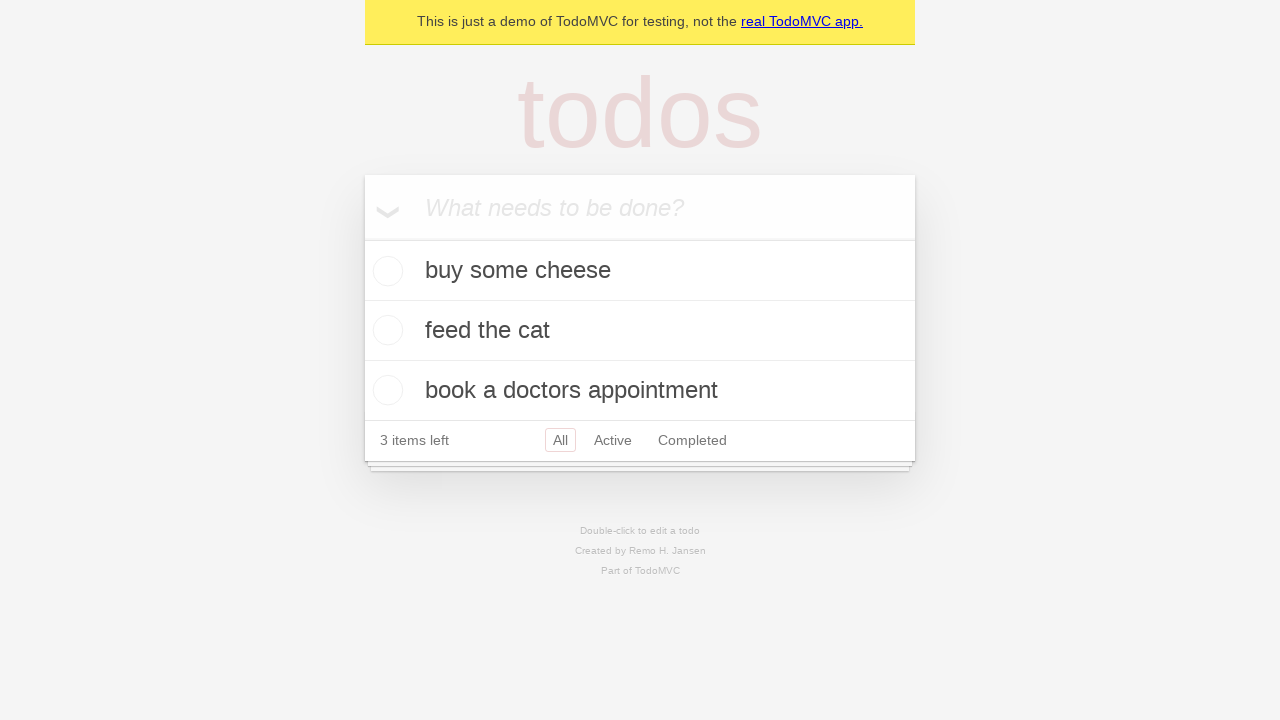

All 3 todo items loaded
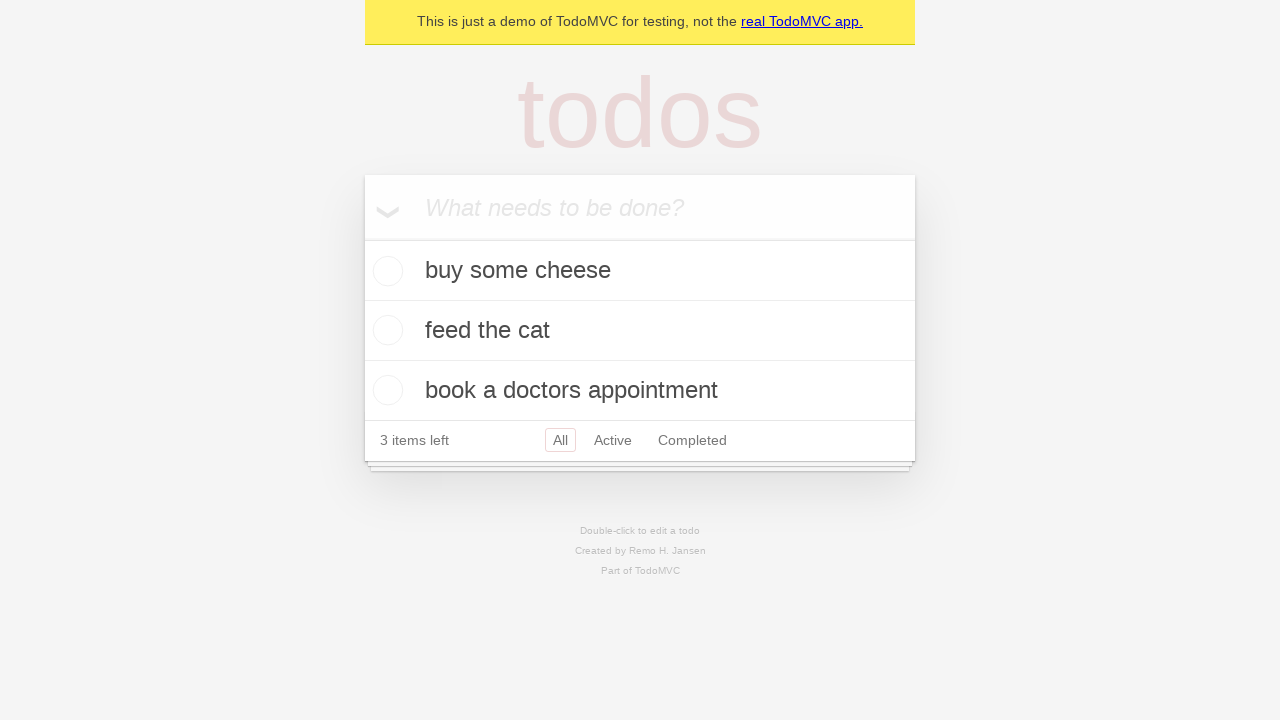

Checked toggle-all to mark all items as complete at (362, 238) on internal:label="Mark all as complete"i
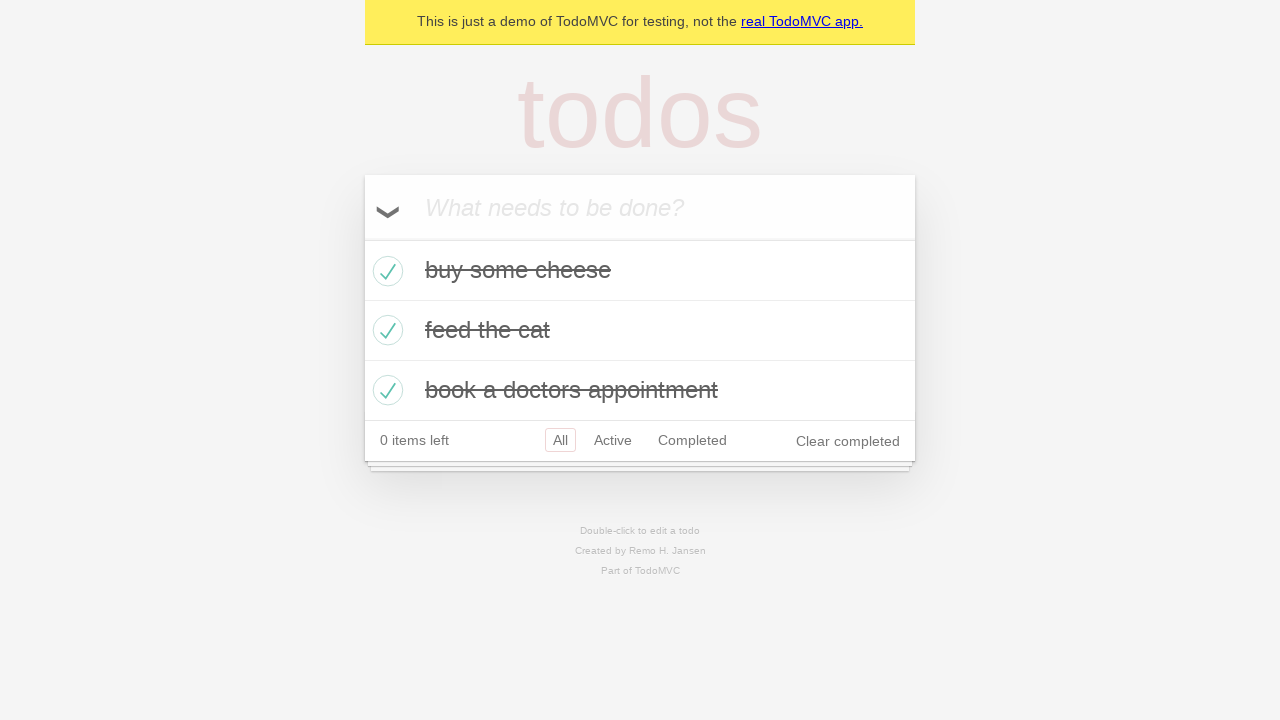

Unchecked toggle-all to clear complete state of all items at (362, 238) on internal:label="Mark all as complete"i
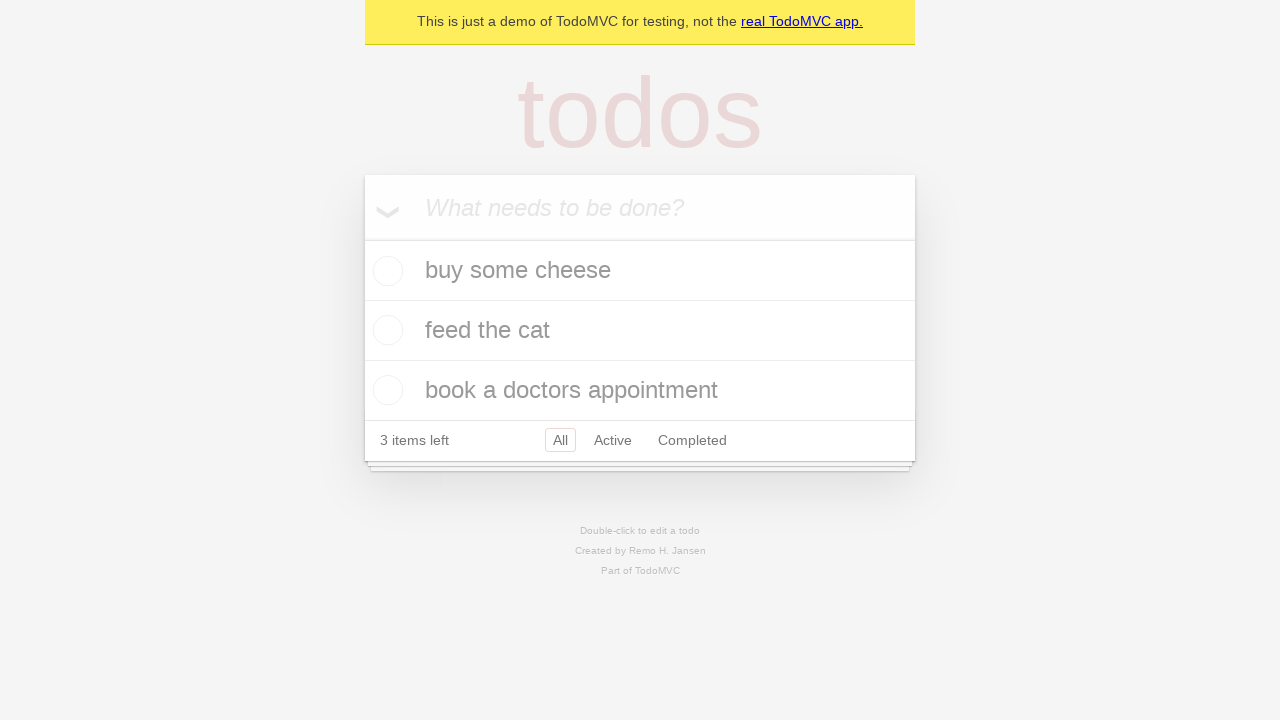

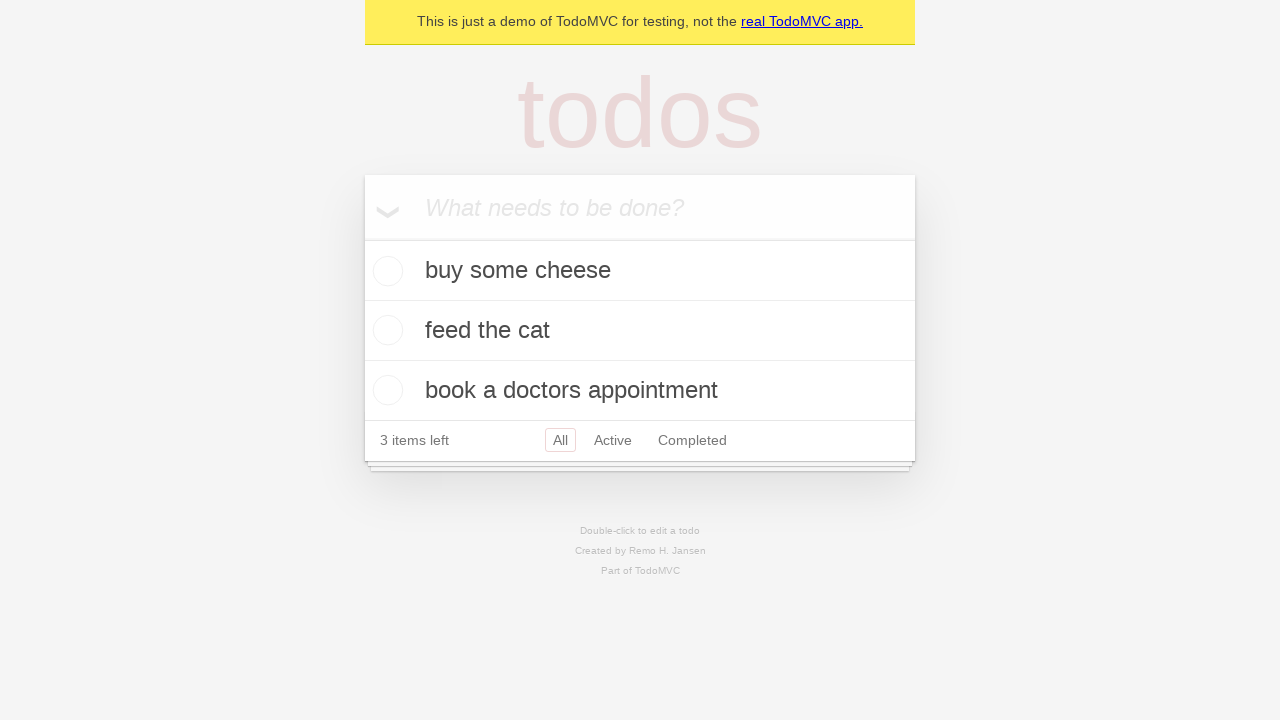